Tests checkbox functionality by toggling checkboxes and verifying their states on a demo page

Starting URL: https://the-internet.herokuapp.com/checkboxes

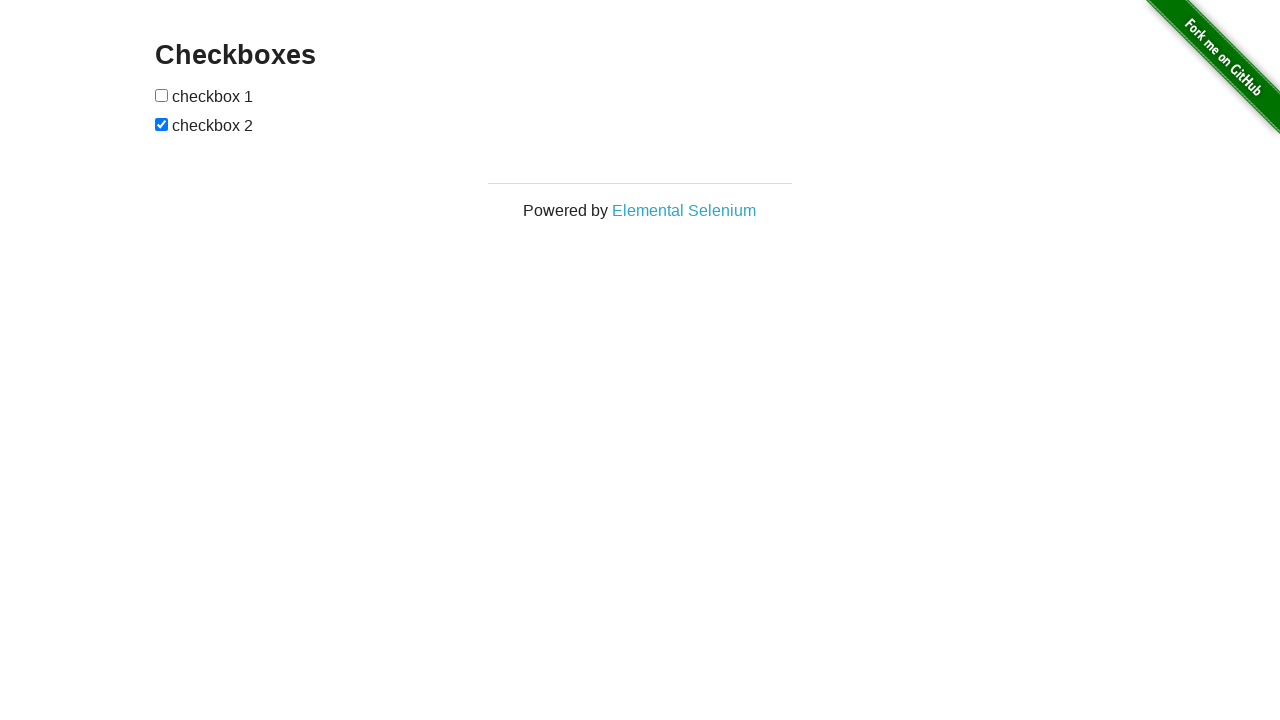

Located all checkboxes on the page
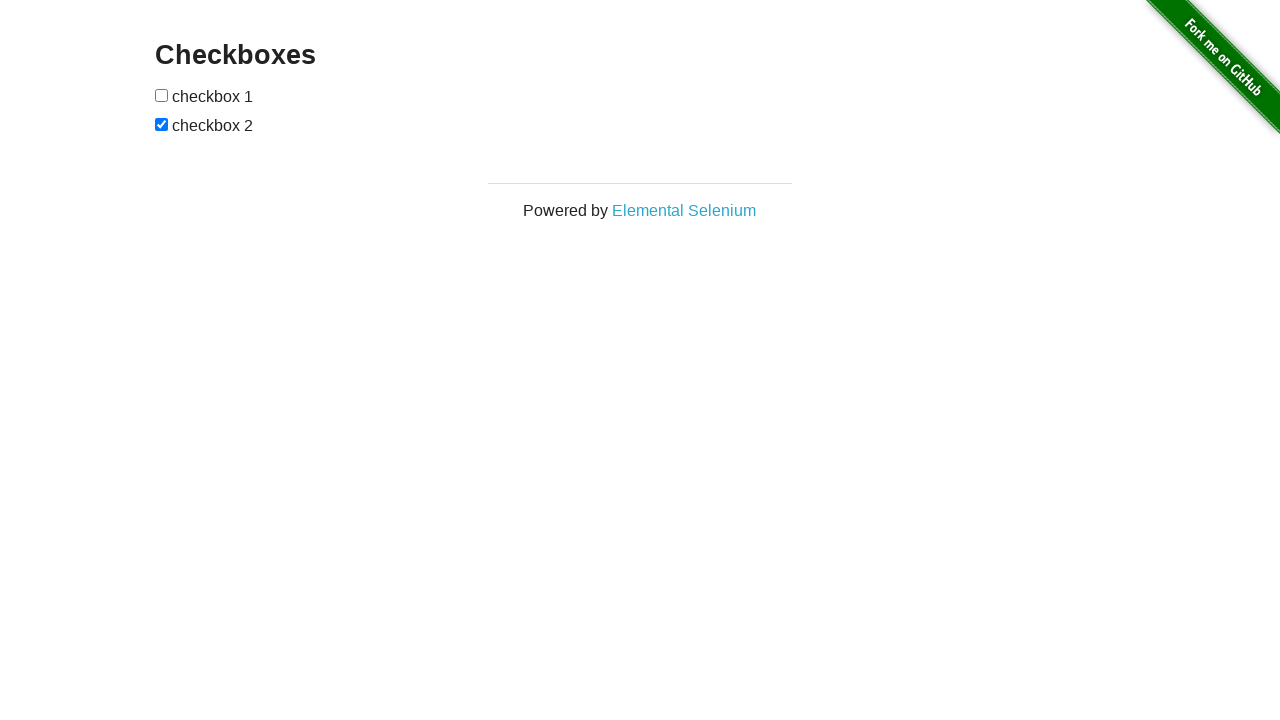

Selected first checkbox element
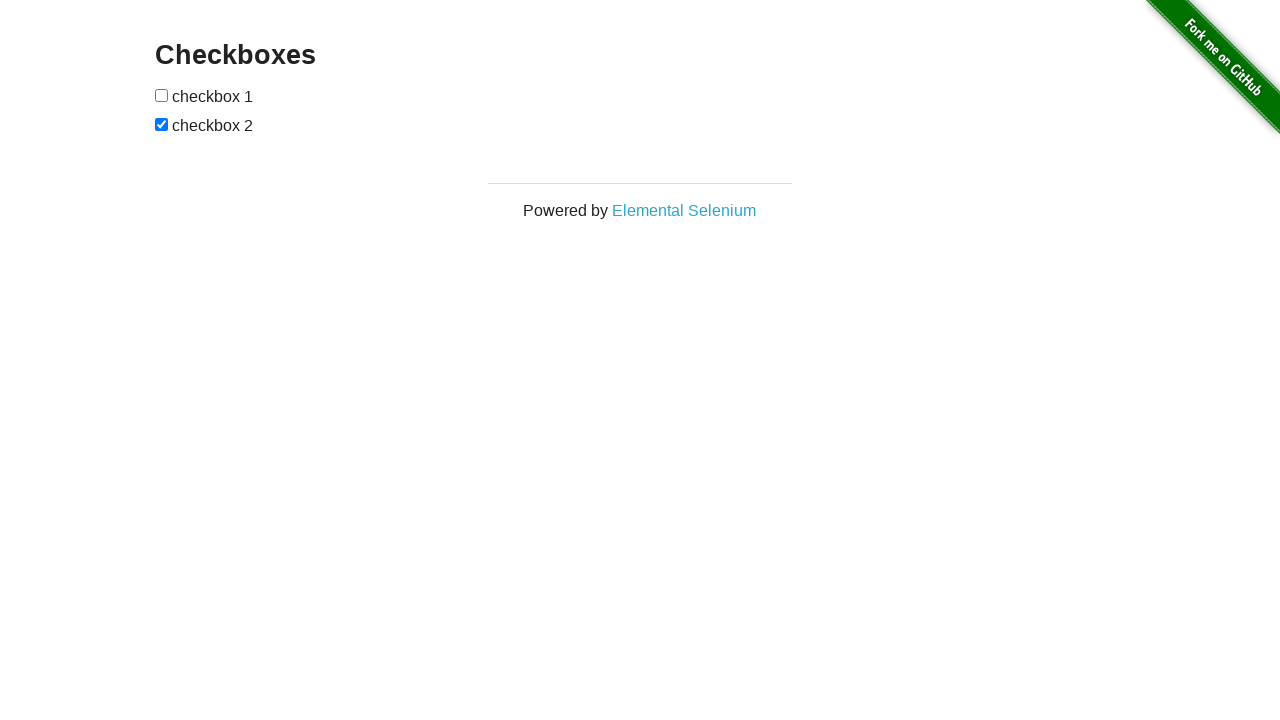

Verified first checkbox is unchecked
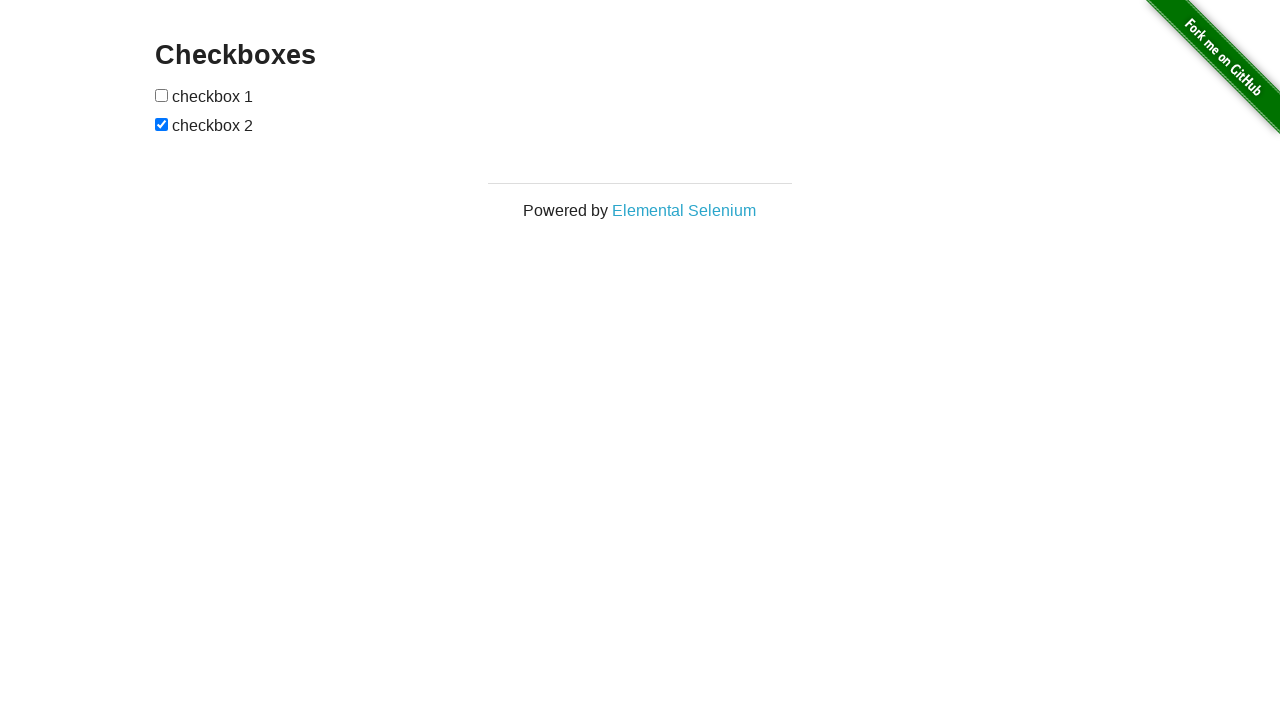

Clicked first checkbox to check it at (162, 95) on [type=checkbox] >> nth=0
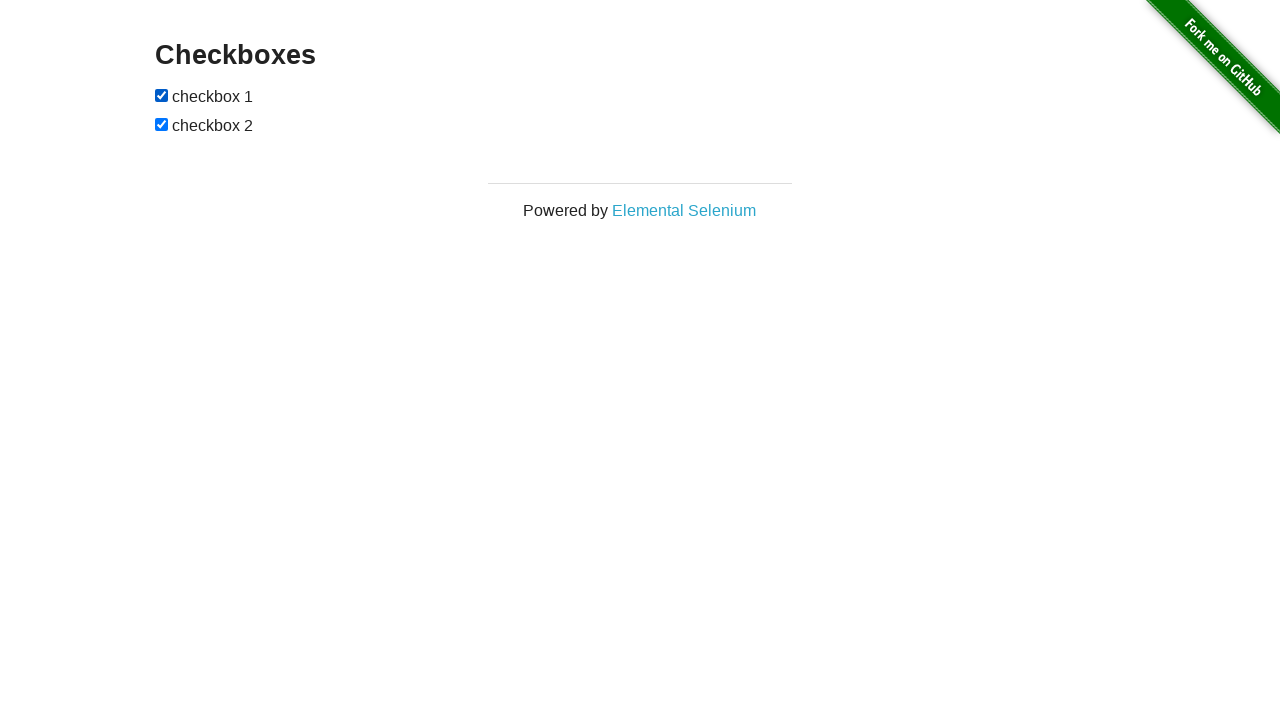

Verified first checkbox is now checked
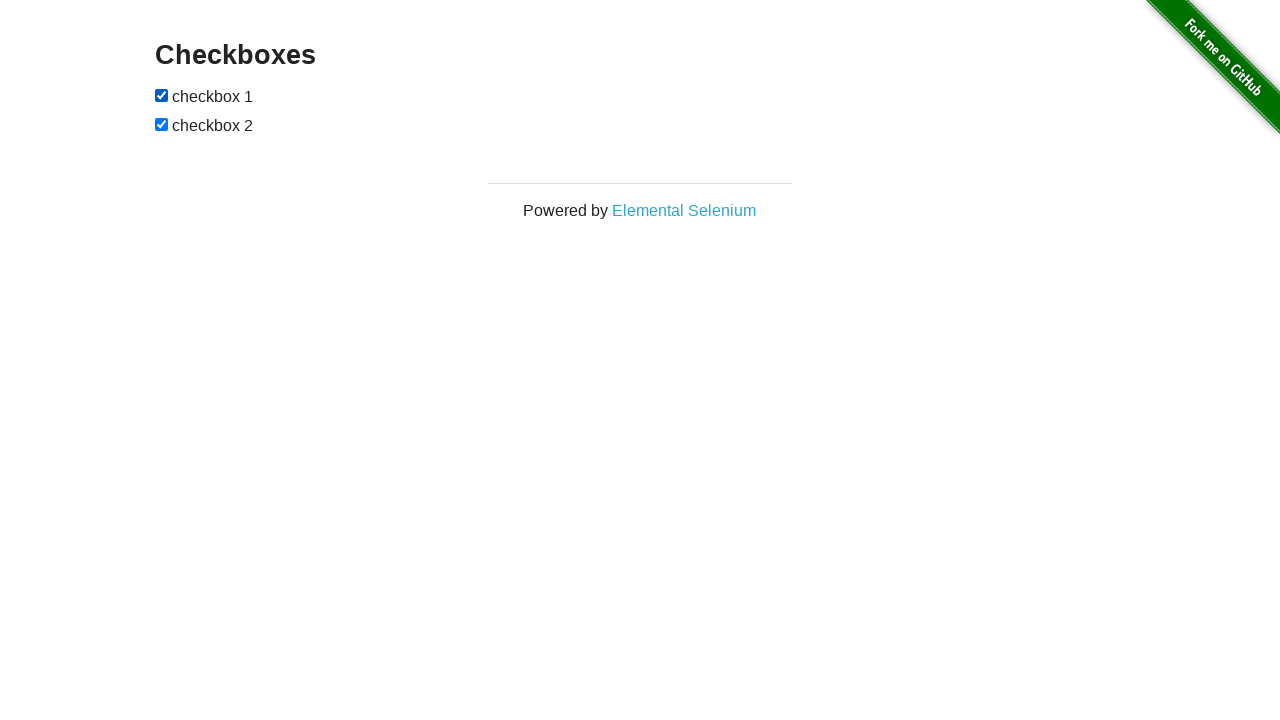

Selected second checkbox element
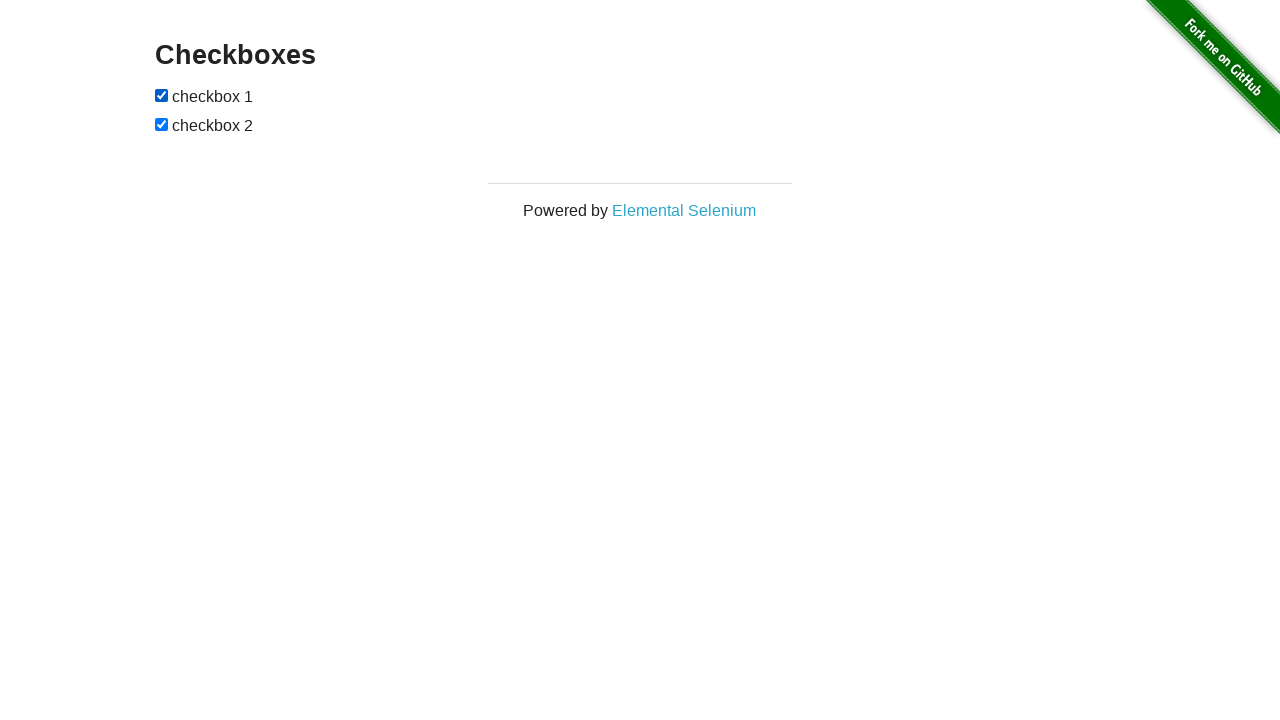

Verified second checkbox is checked
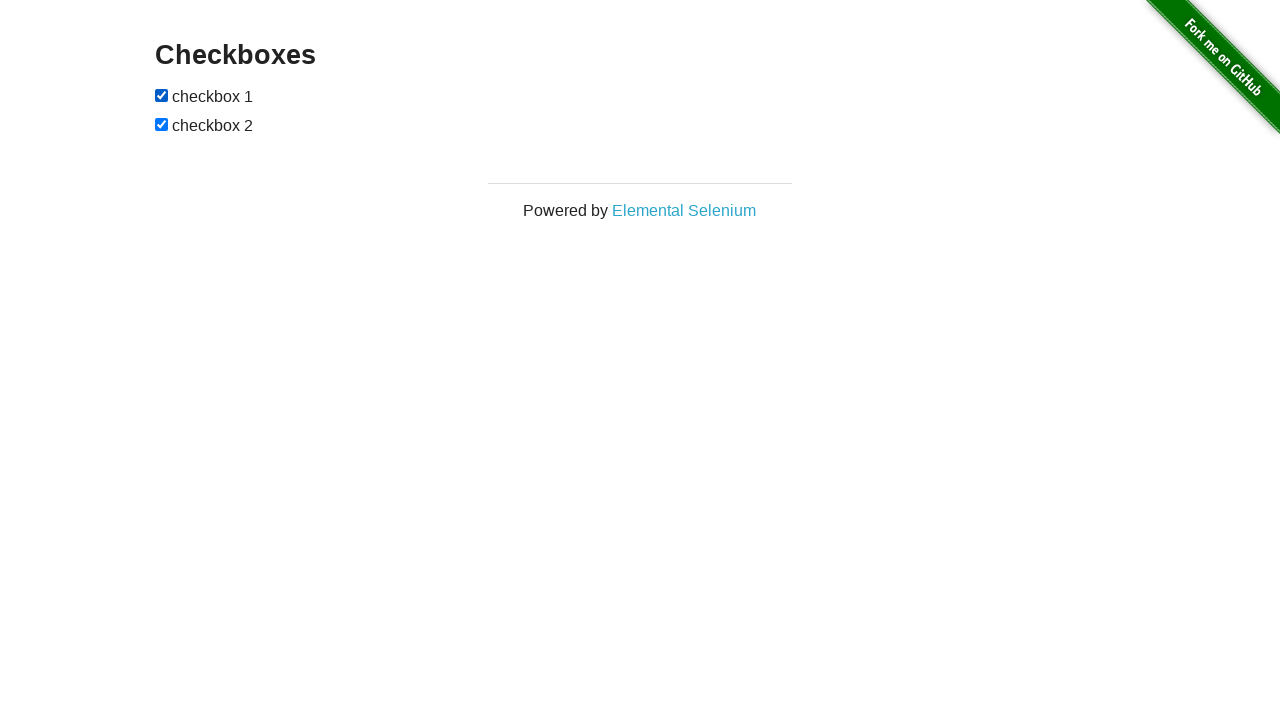

Clicked second checkbox to uncheck it at (162, 124) on [type=checkbox] >> nth=1
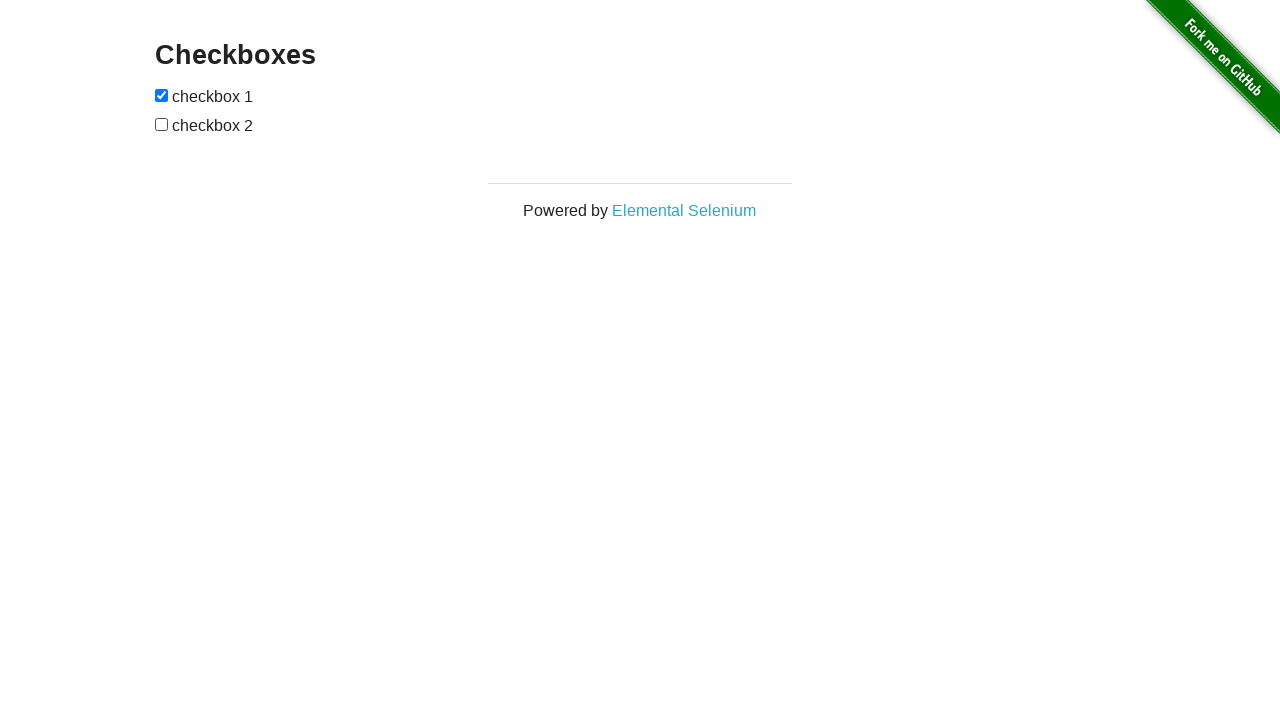

Verified second checkbox is now unchecked
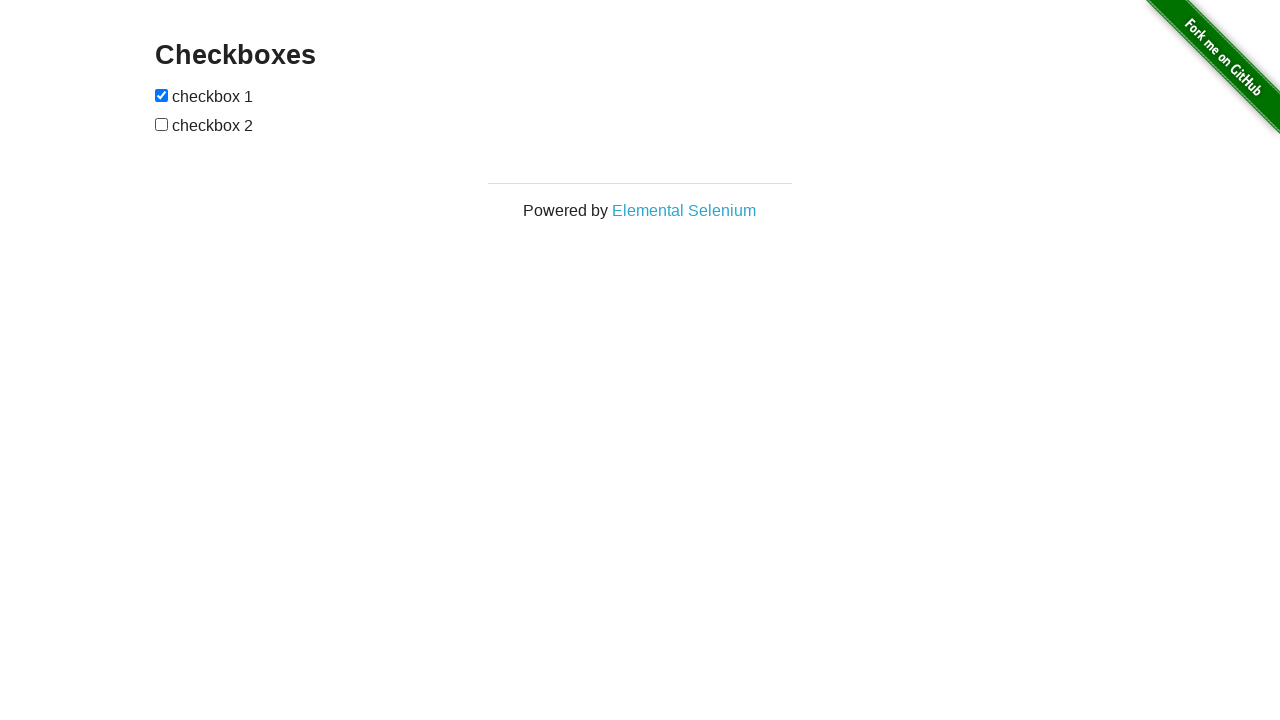

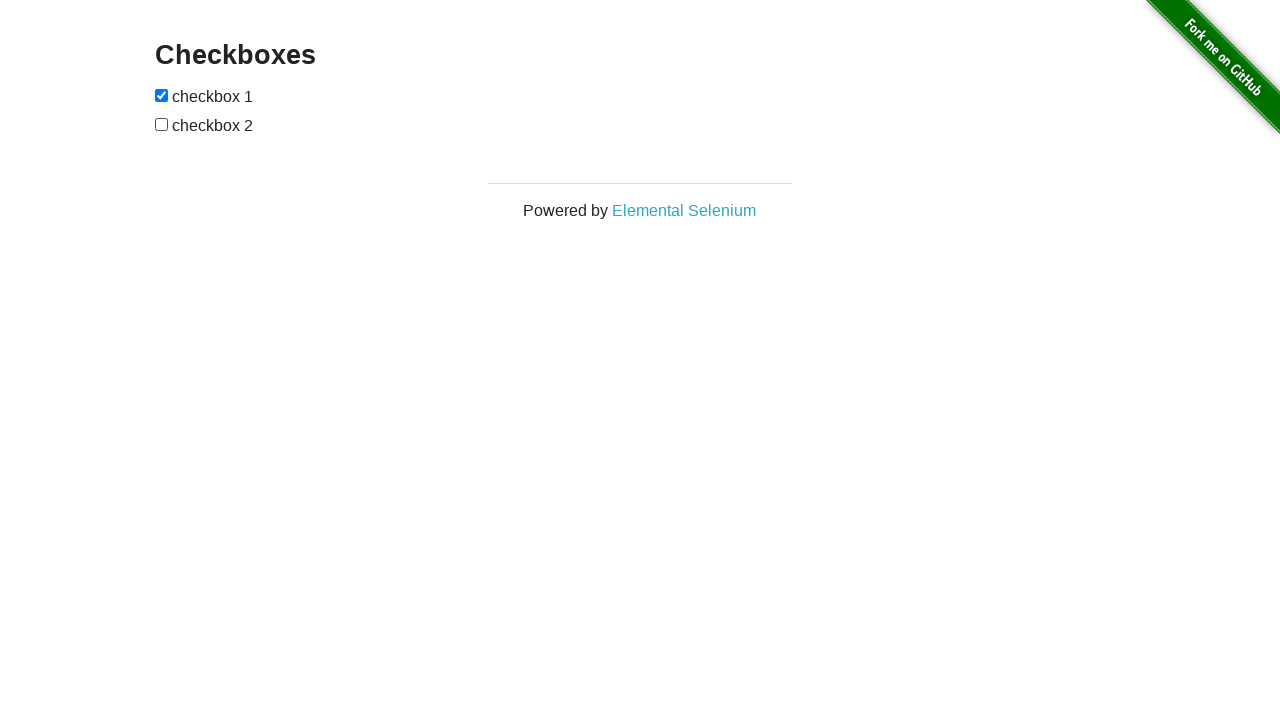